Performs a right-click (context click) action on the name input field on the test automation practice blog

Starting URL: https://testautomationpractice.blogspot.com/

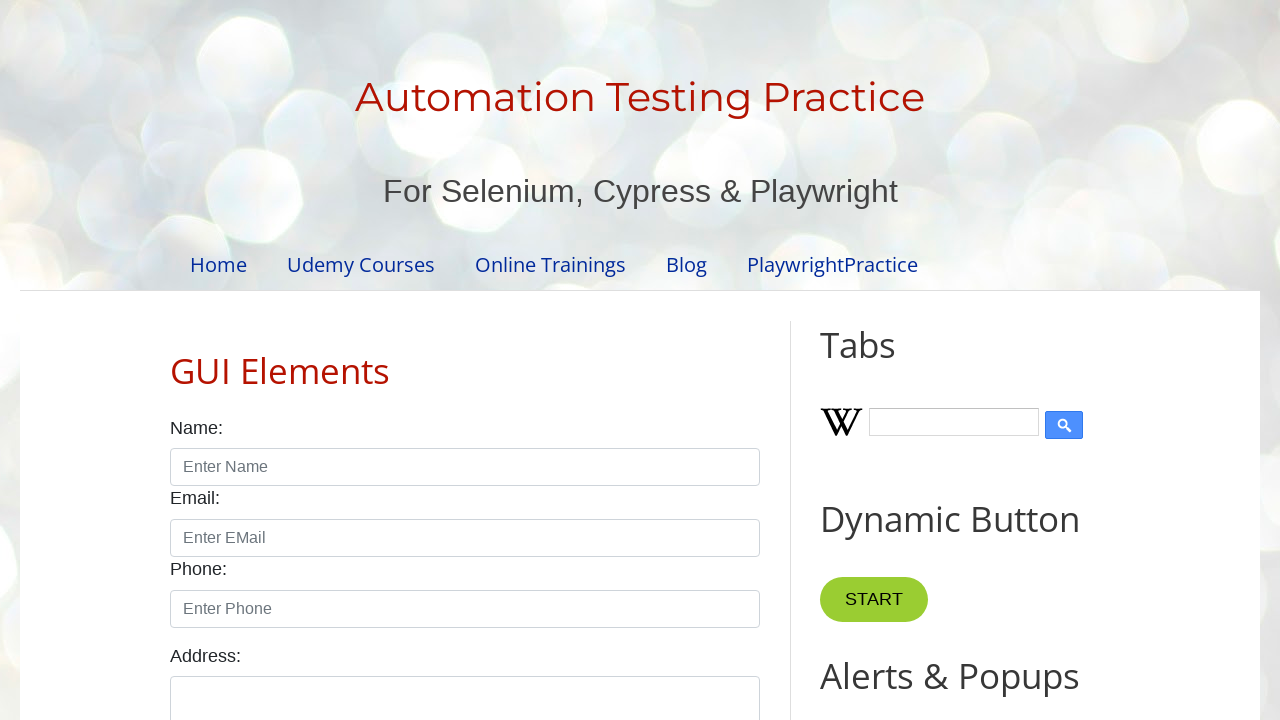

Located the name input field by ID
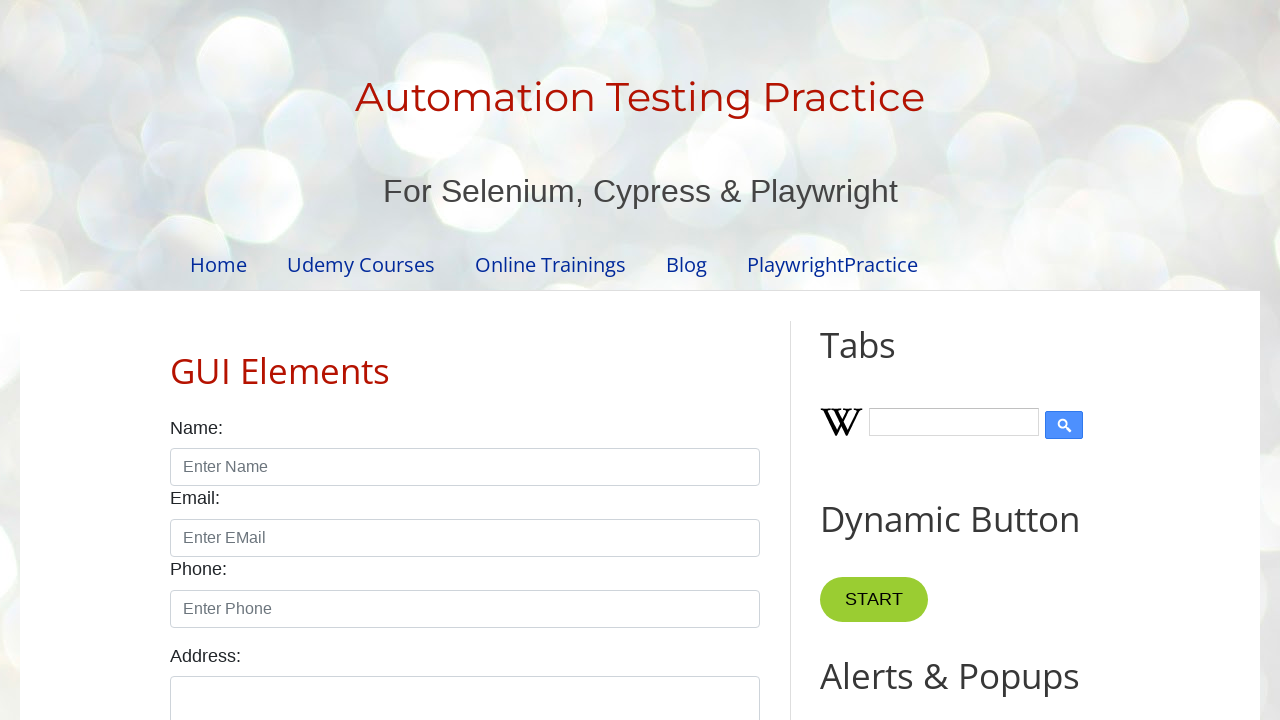

Performed right-click (context click) action on the name input field at (465, 467) on #name
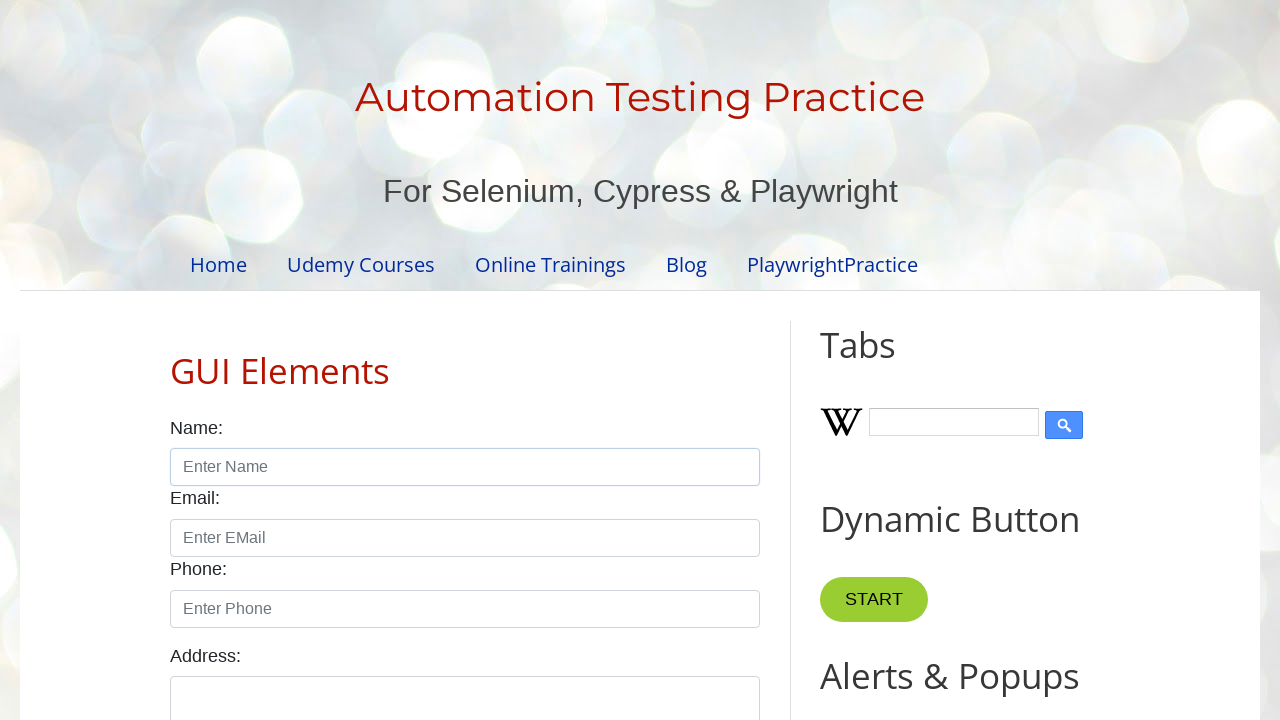

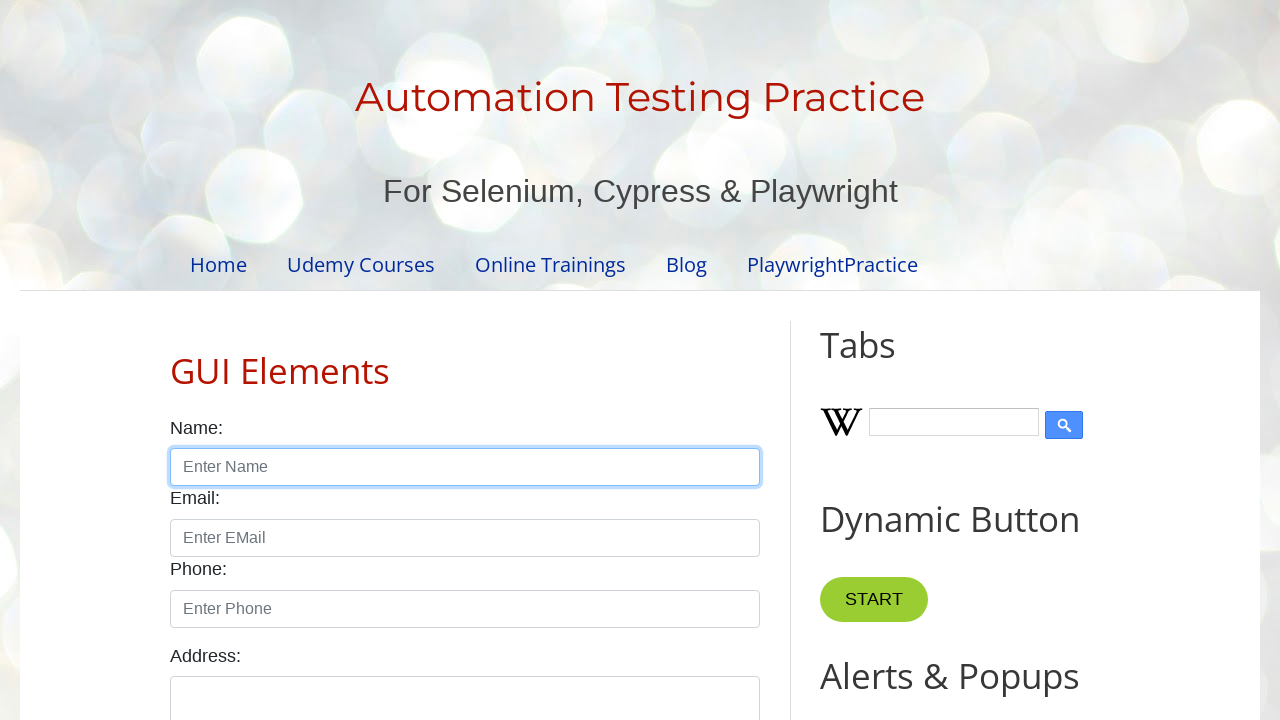